Tests Bootstrap dropdown interaction by clicking the dropdown button and selecting an HTML option from the menu

Starting URL: http://seleniumpractise.blogspot.in/2016/08/bootstrap-dropdown-example-for-selenium.html

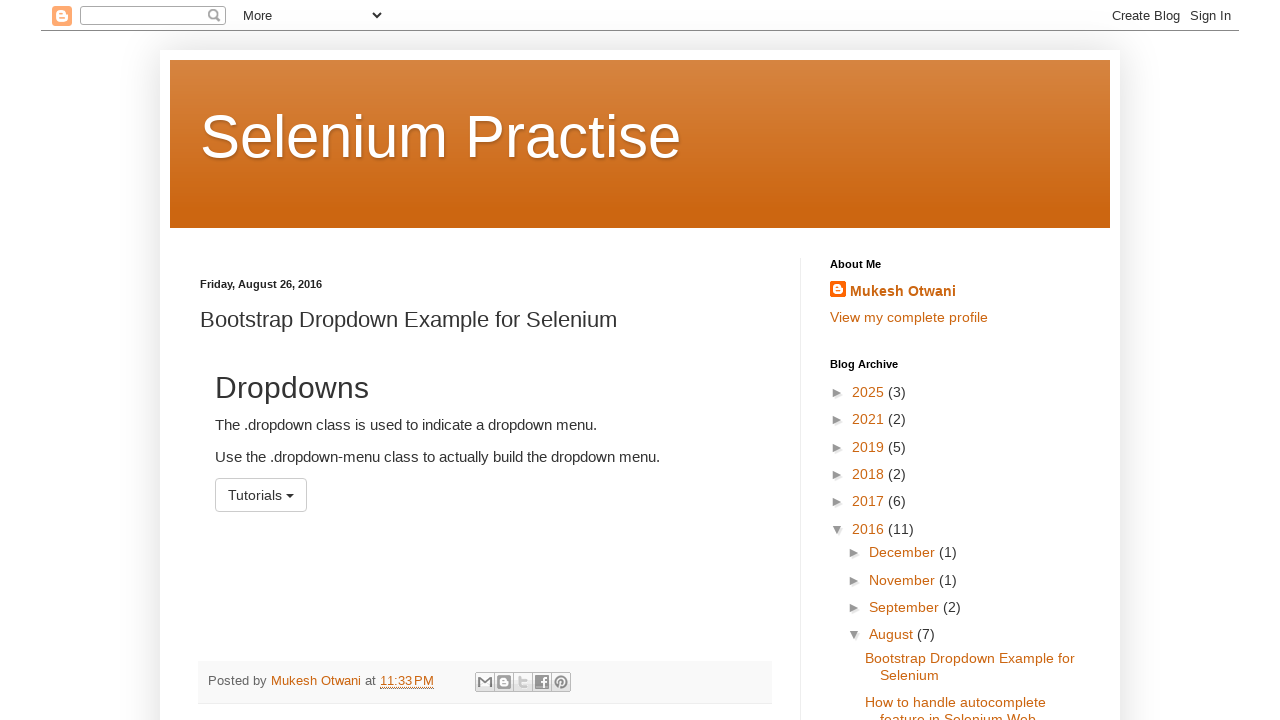

Navigated to Bootstrap dropdown example page
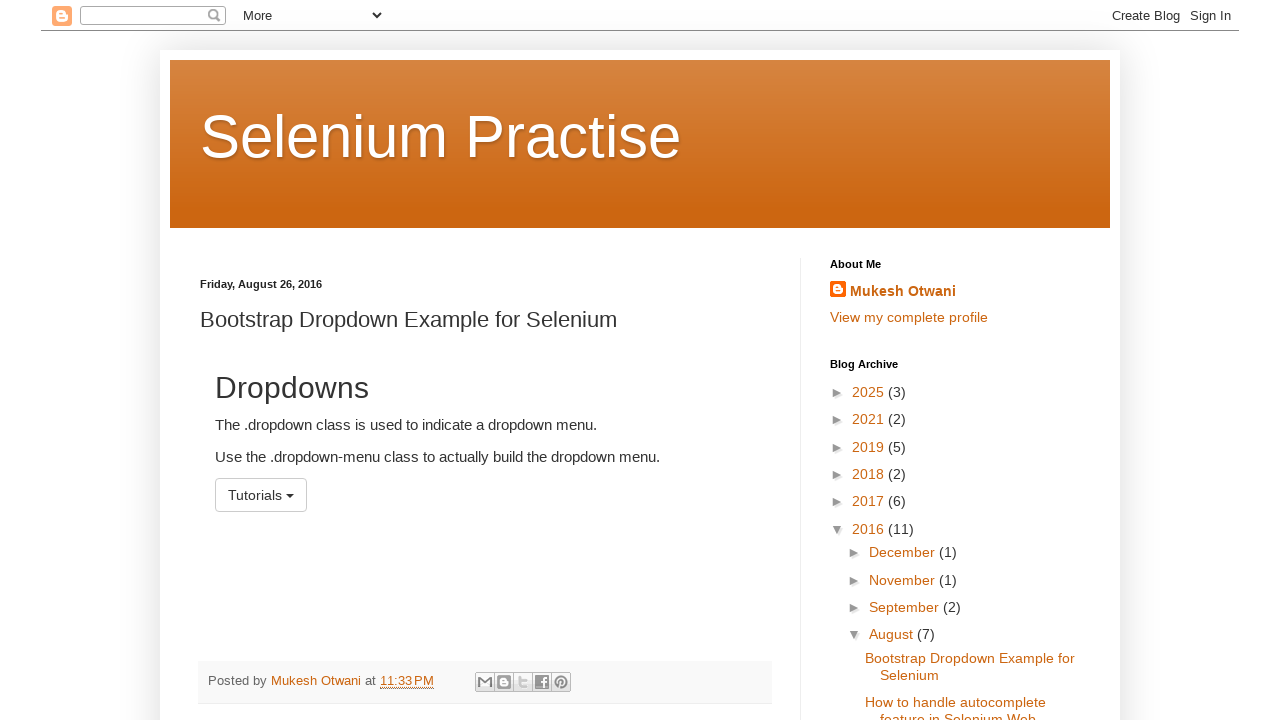

Clicked dropdown button to open menu at (261, 495) on button#menu1
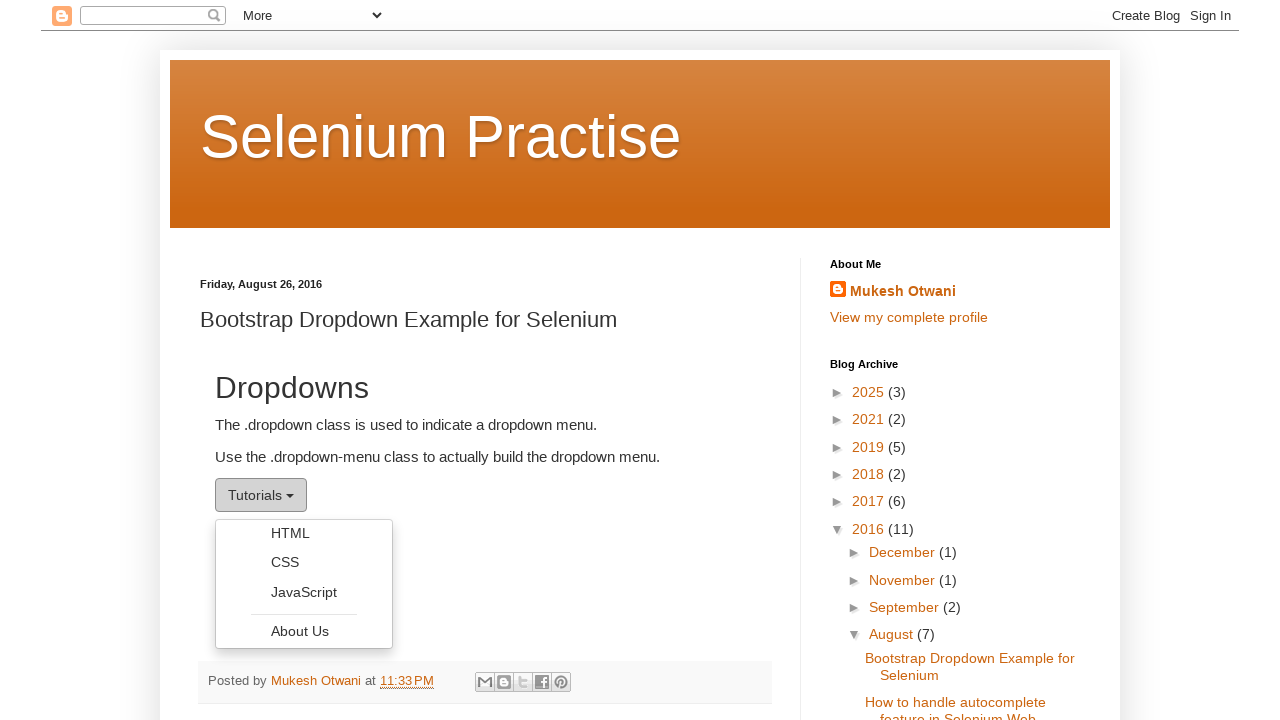

Selected HTML option from dropdown menu at (304, 533) on a:has-text('HTML')
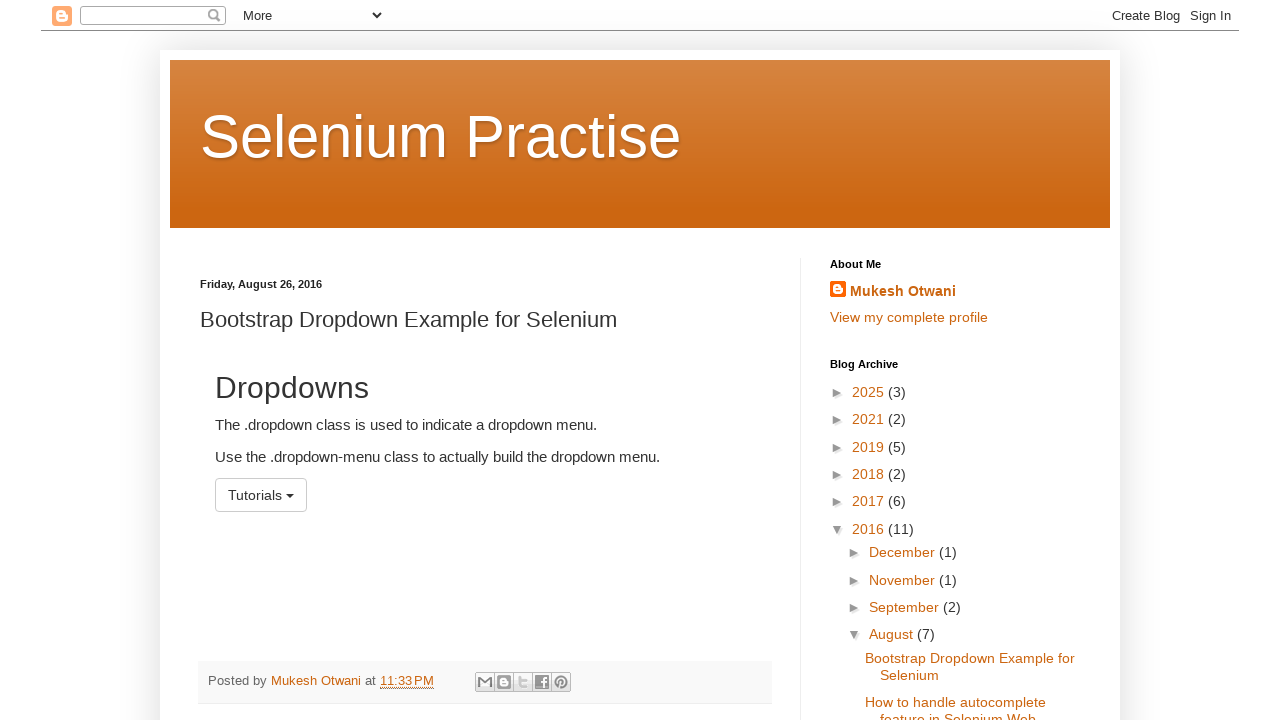

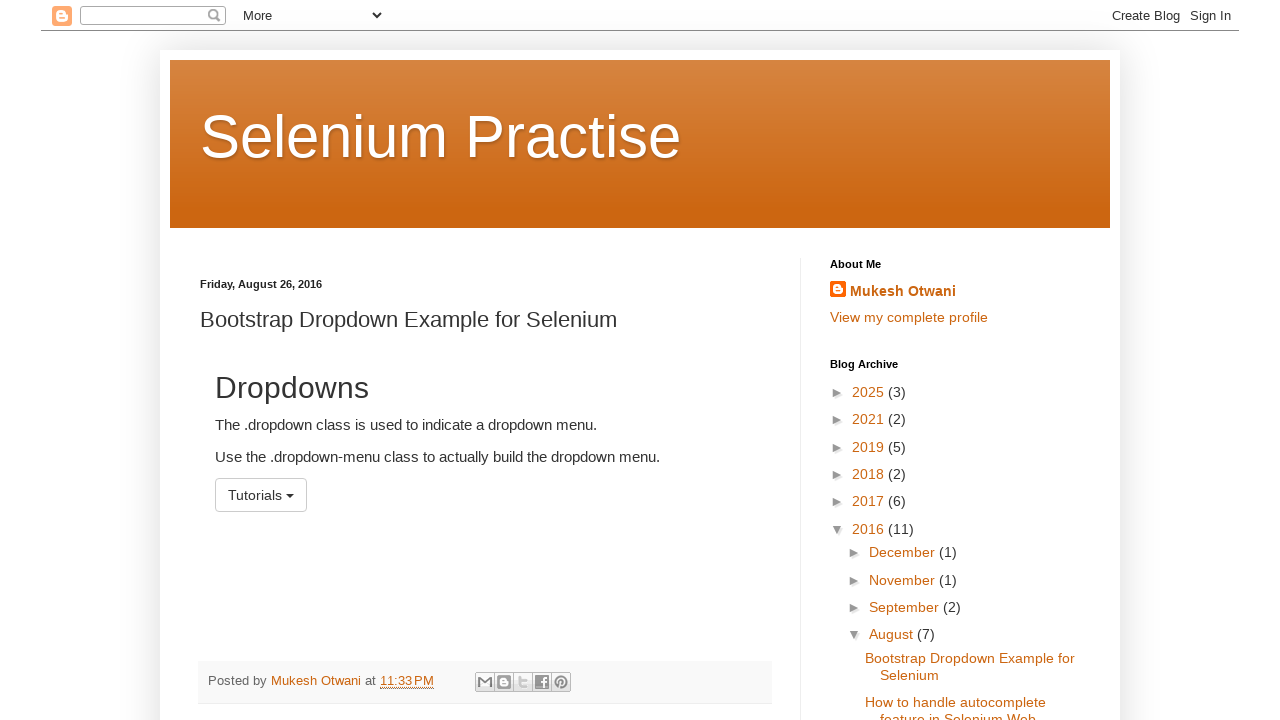